Navigates to the jQuery UI datepicker demo page and maximizes the browser window to view the datepicker component.

Starting URL: https://jqueryui.com/datepicker/

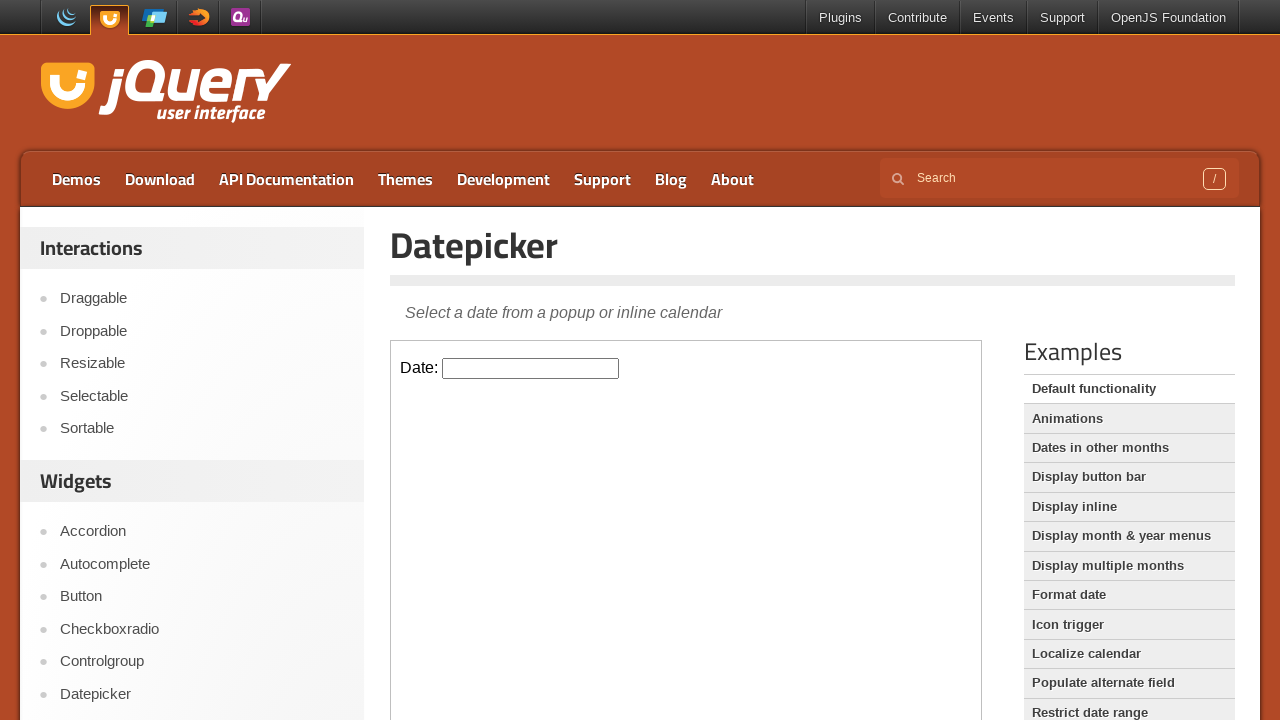

Maximized browser window to 1920x1080
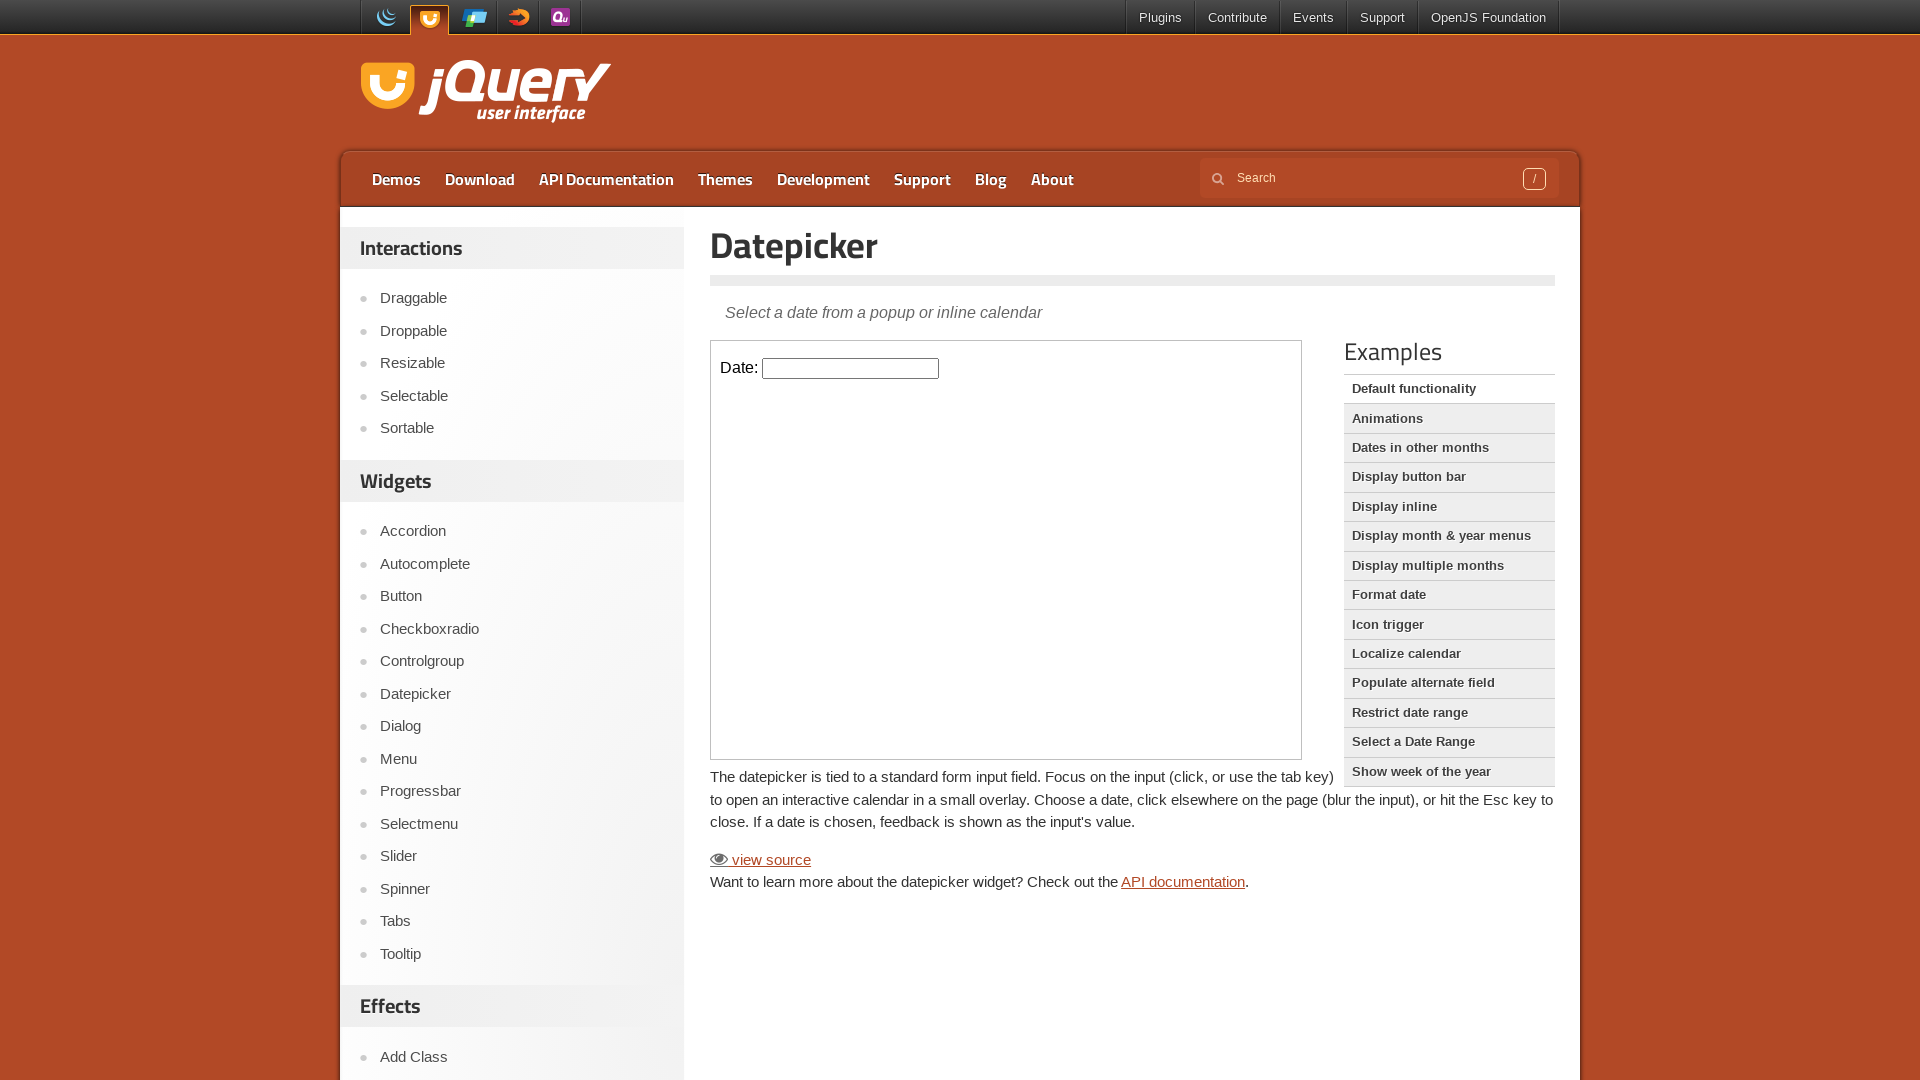

jQuery UI datepicker demo page content loaded
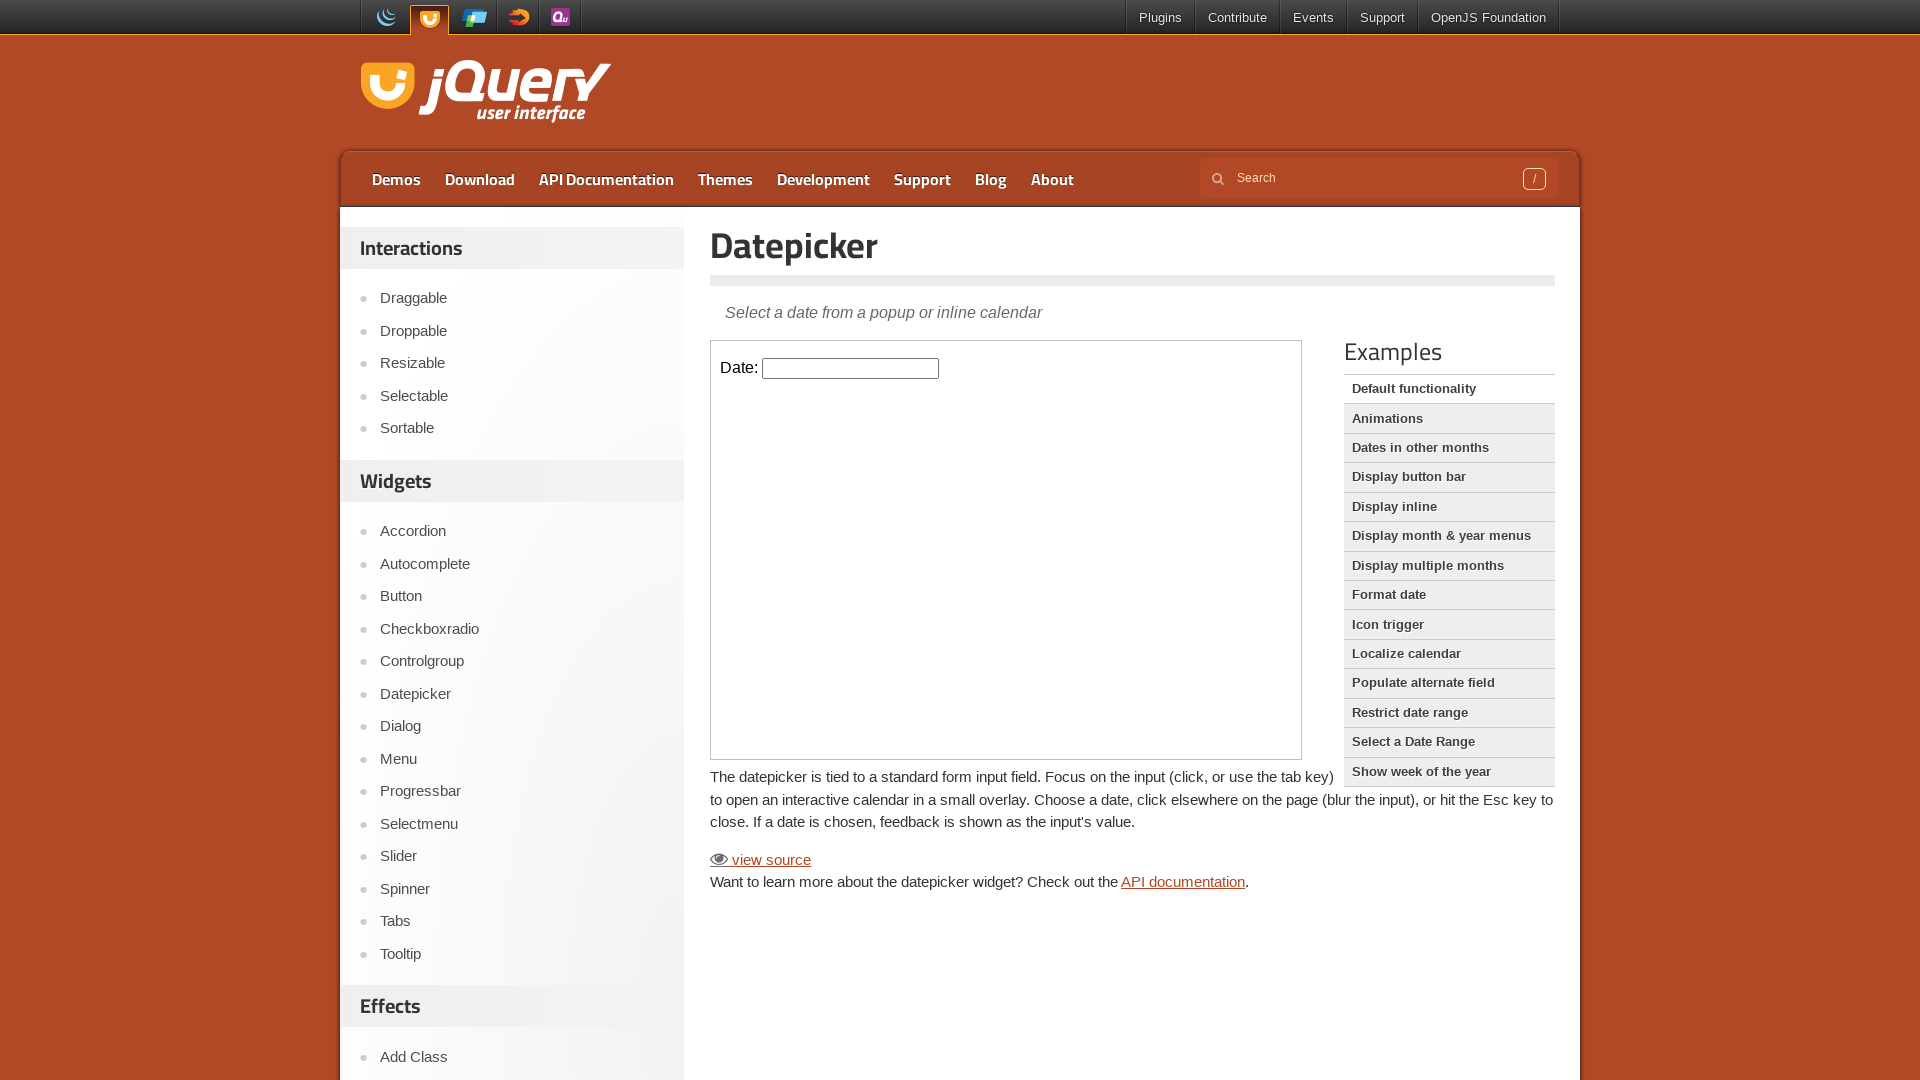

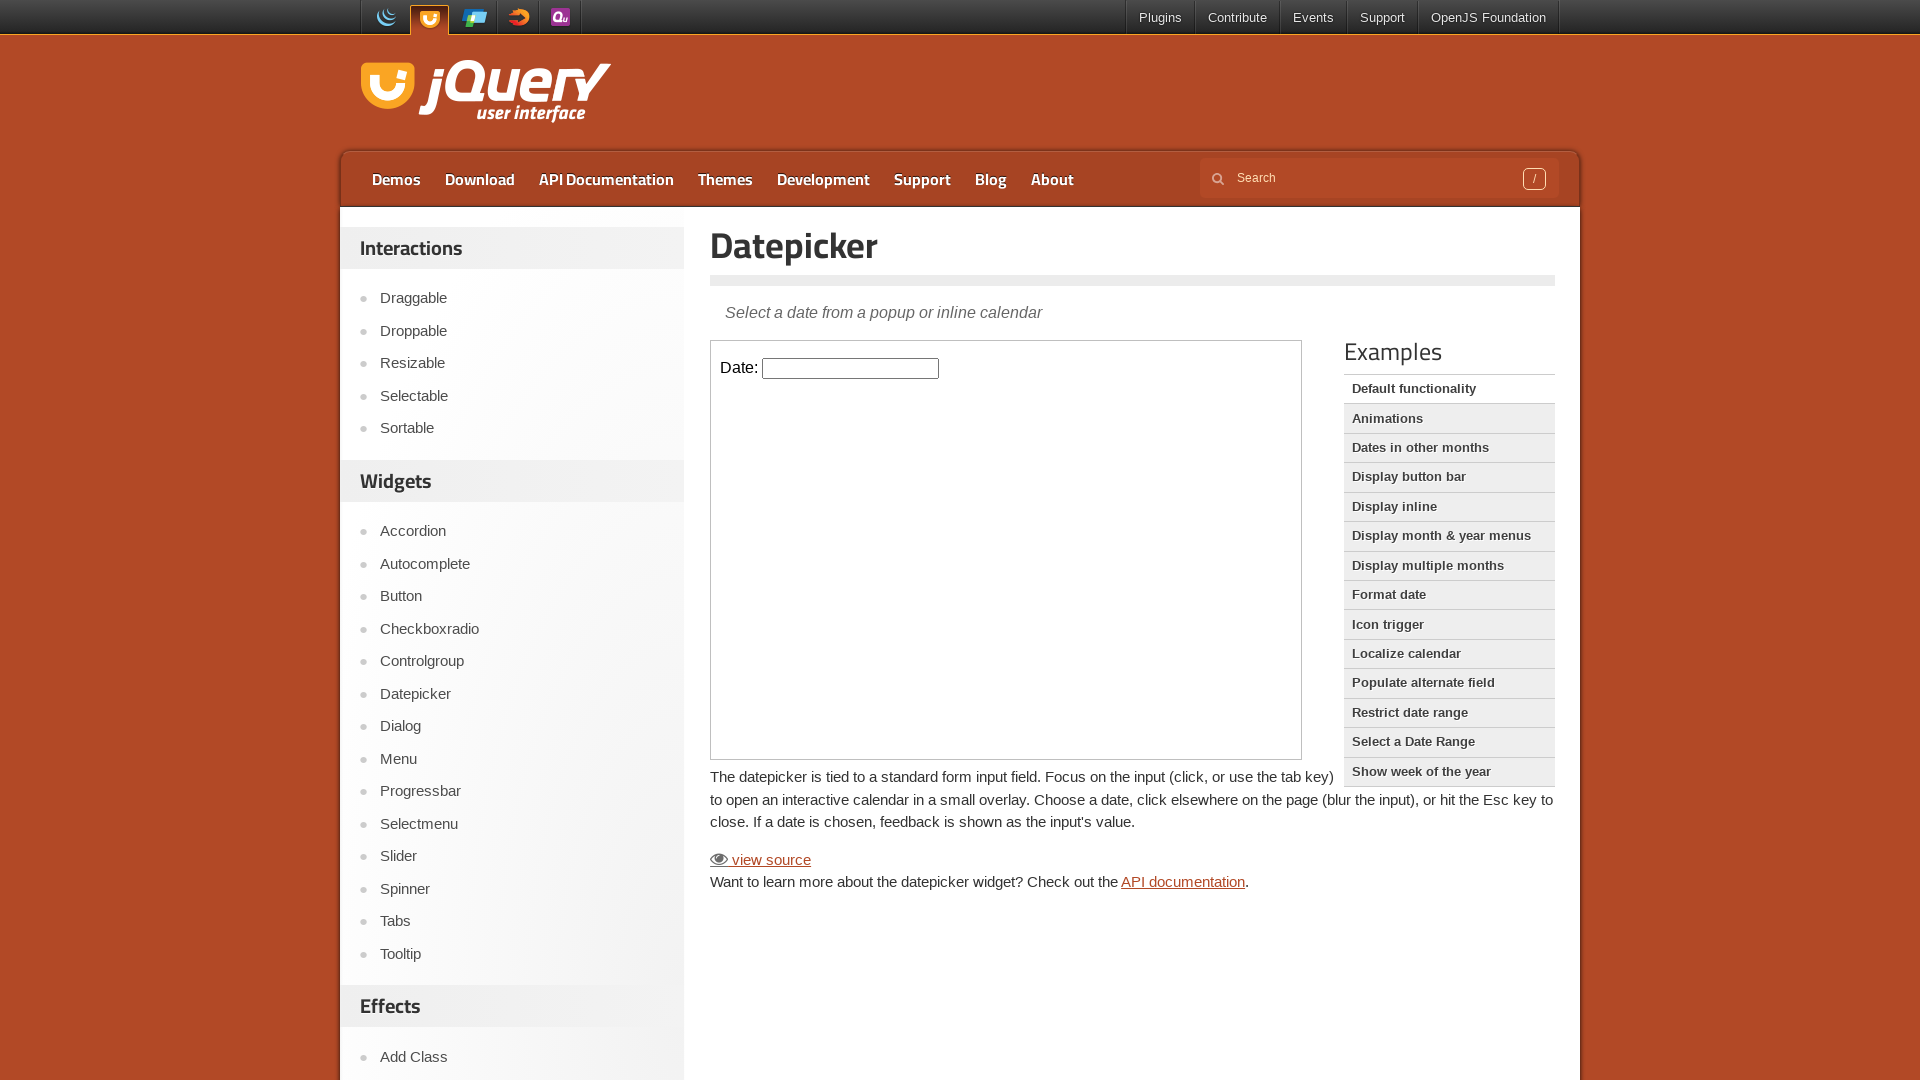